Tests keyboard interactions by entering an address in a text field, then using keyboard shortcuts to copy and paste it to another field

Starting URL: https://demoqa.com/text-box

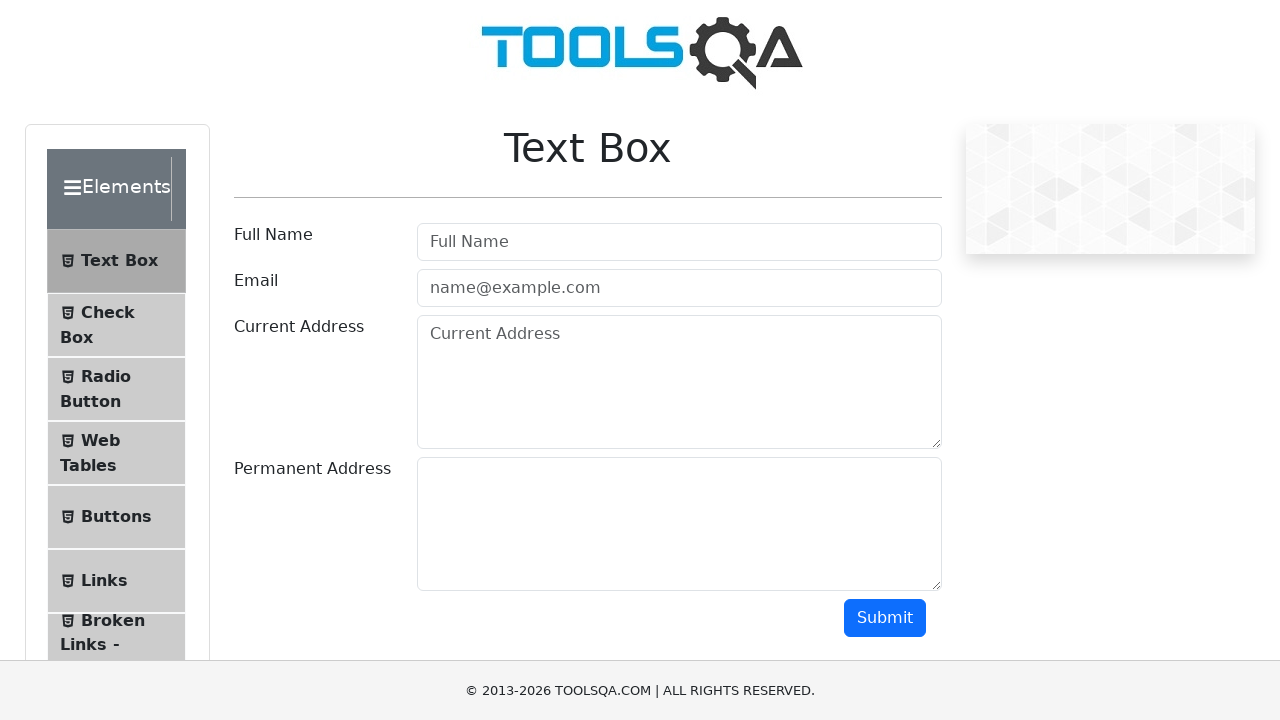

Filled current address field with '30 Tilak Road Sai Apartment Pune' on #currentAddress
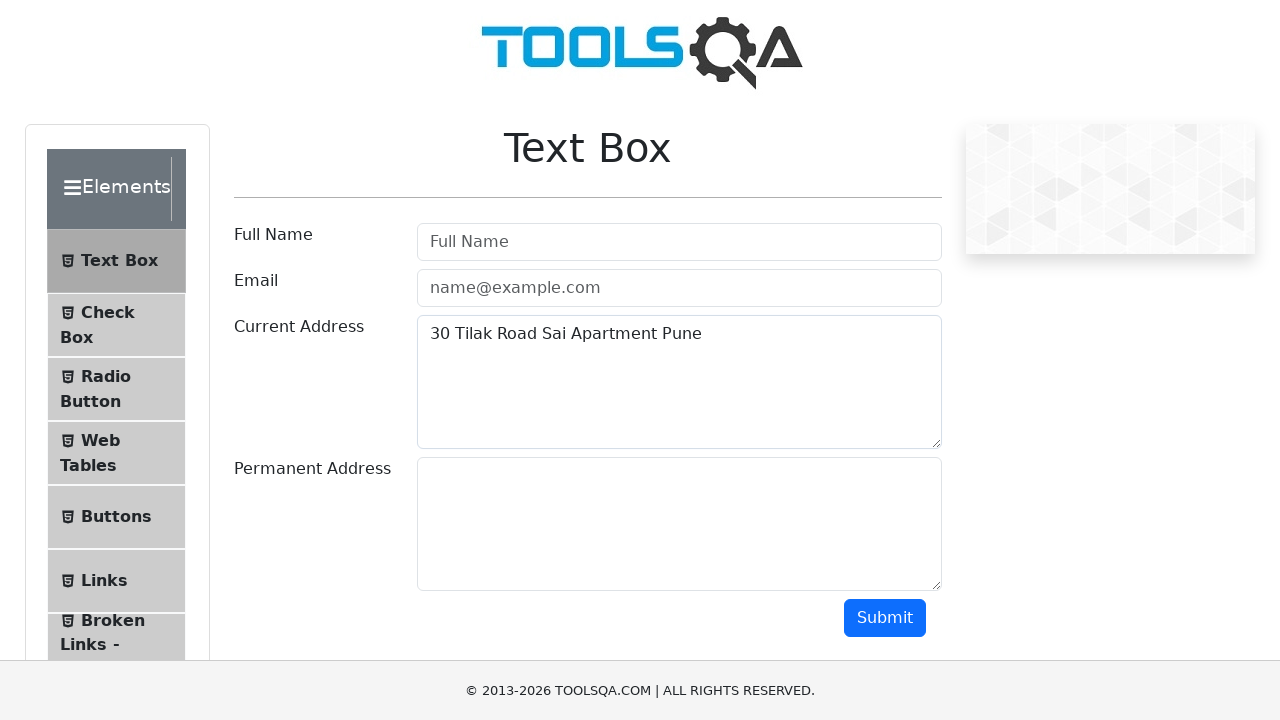

Selected all text in current address field using Ctrl+A
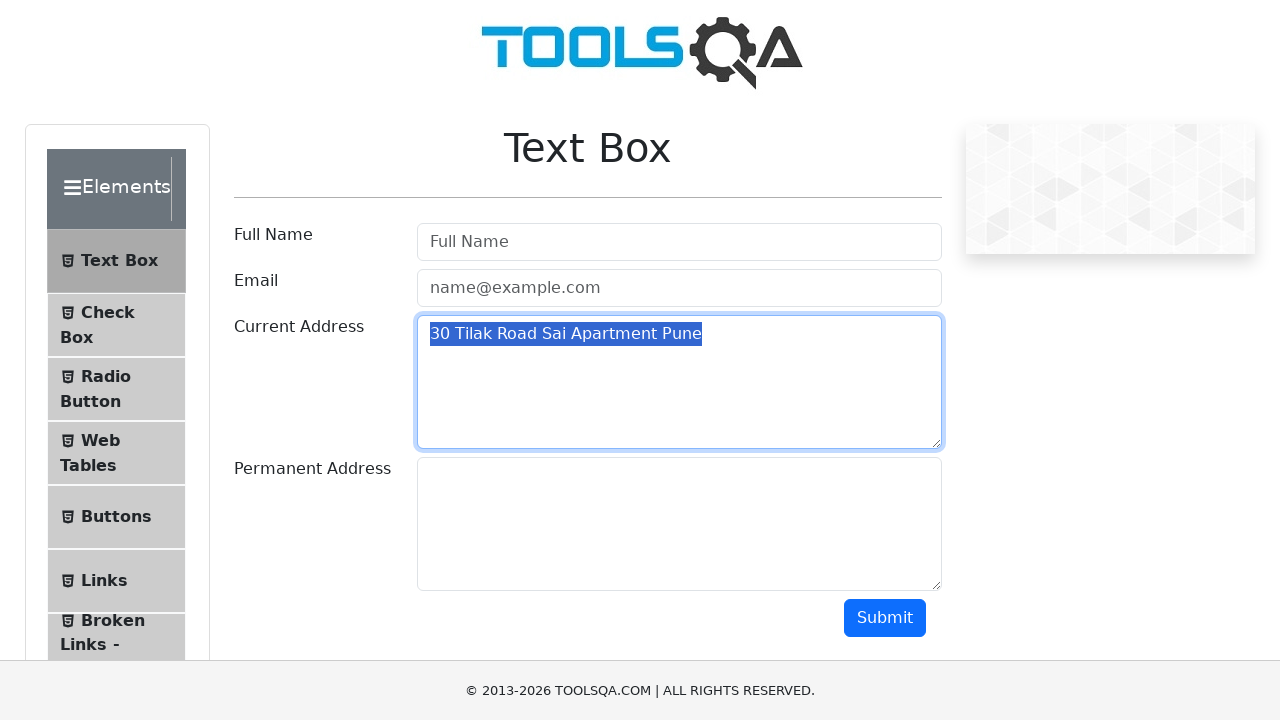

Copied selected text to clipboard using Ctrl+C
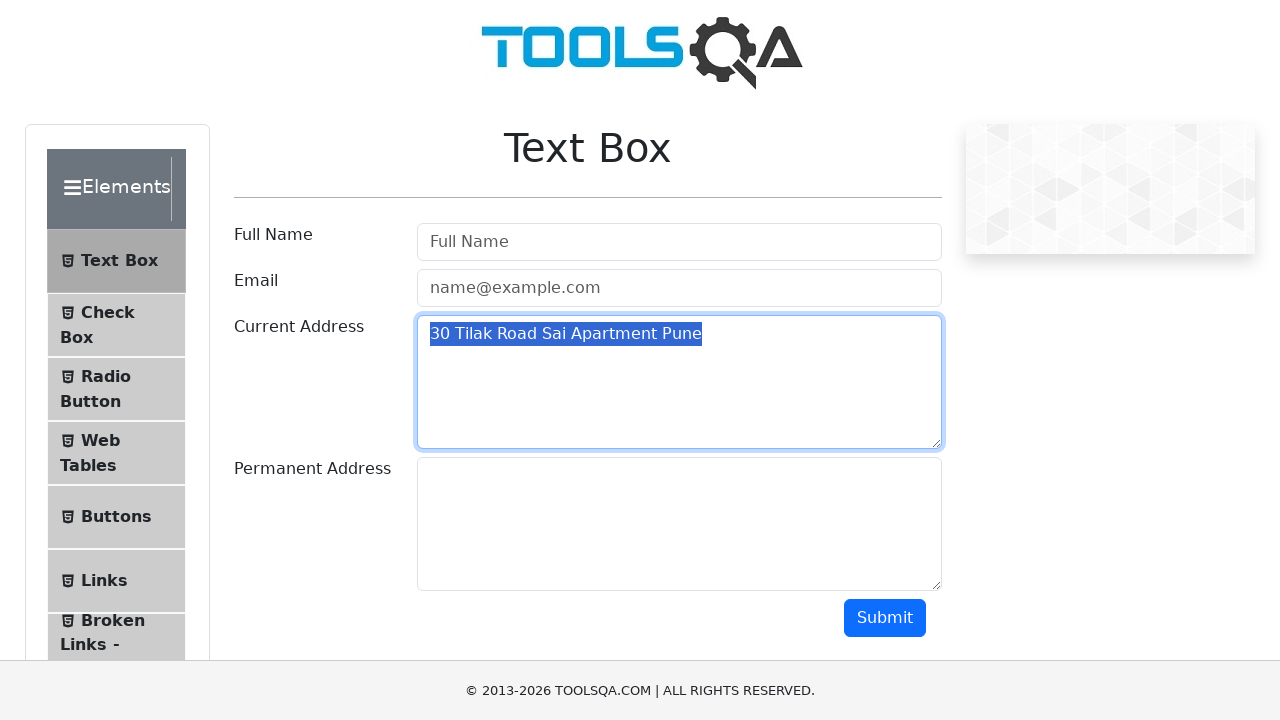

Pressed Tab to move focus to permanent address field
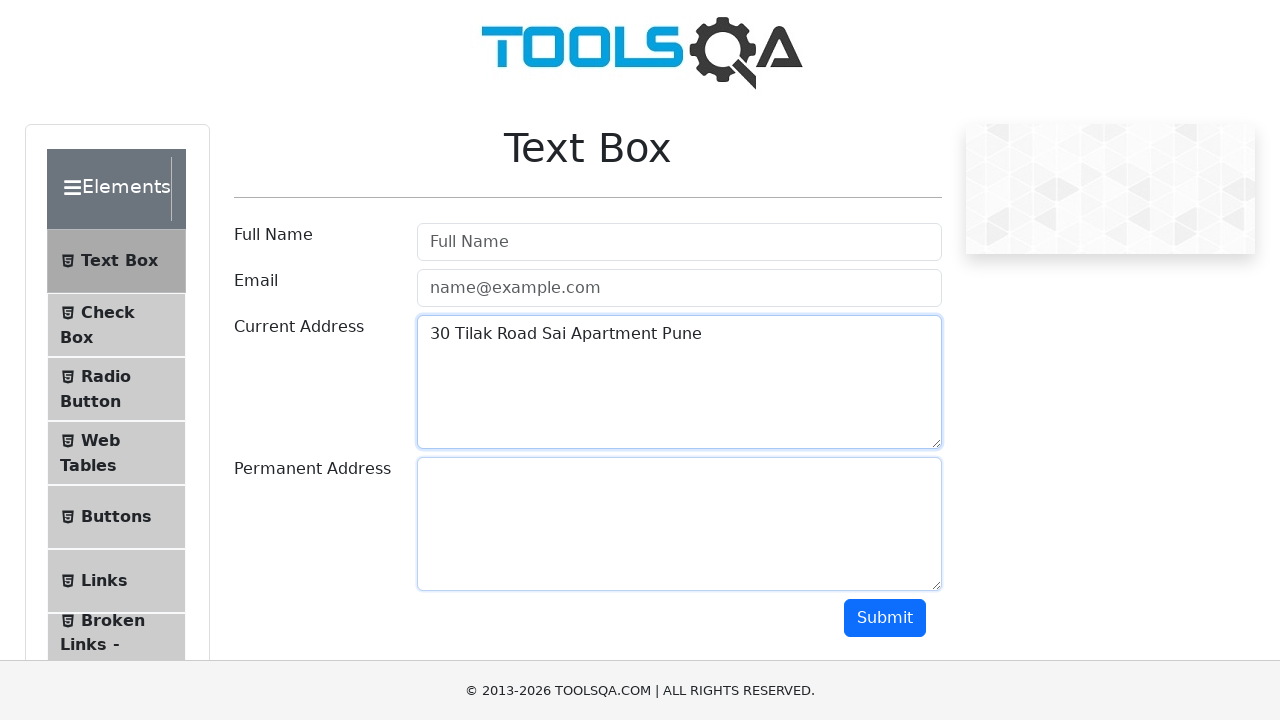

Pasted copied address text into permanent address field using Ctrl+V
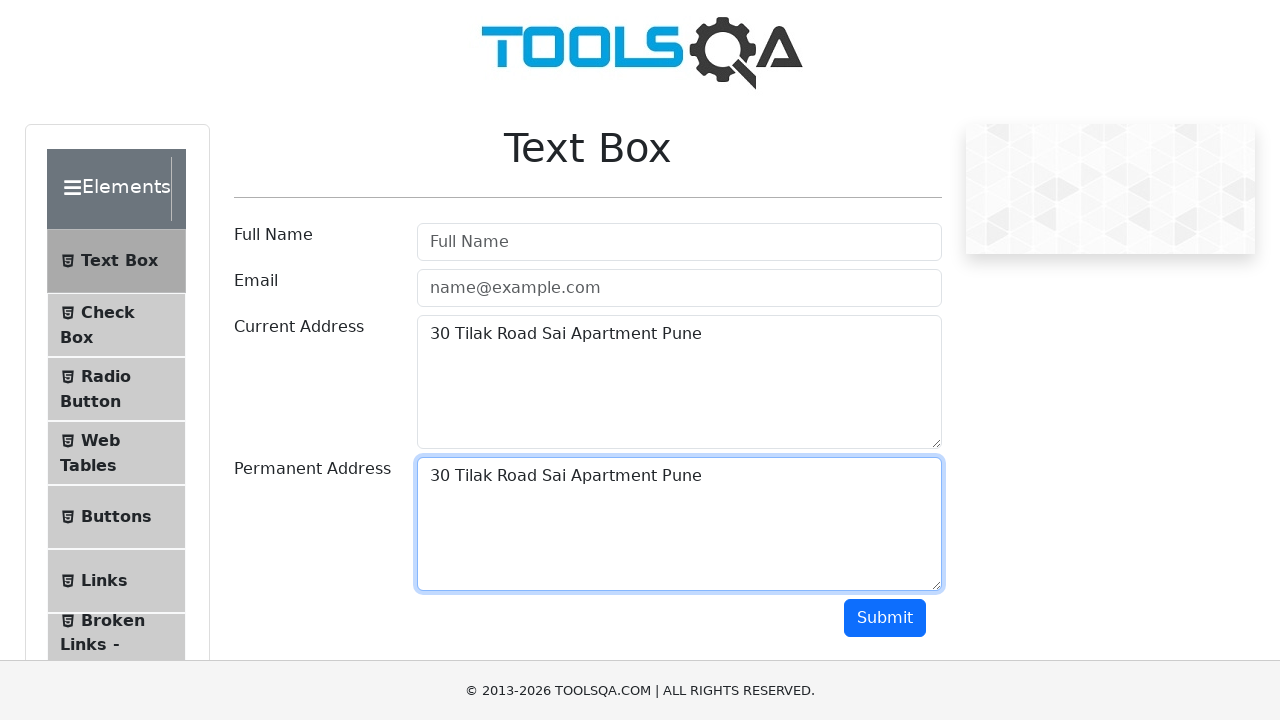

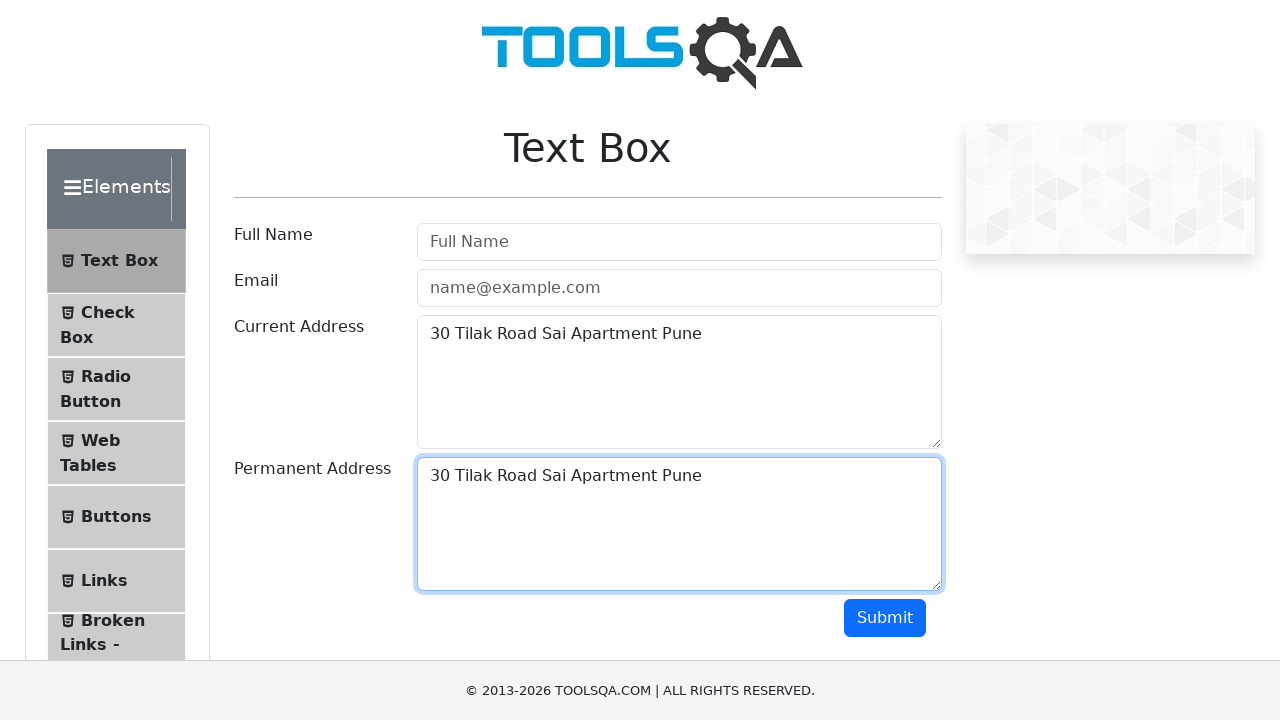